Tests interacting with hidden elements by clicking a Start button, then making a hidden element visible using JavaScript and verifying its content

Starting URL: https://the-internet.herokuapp.com/dynamic_loading/1

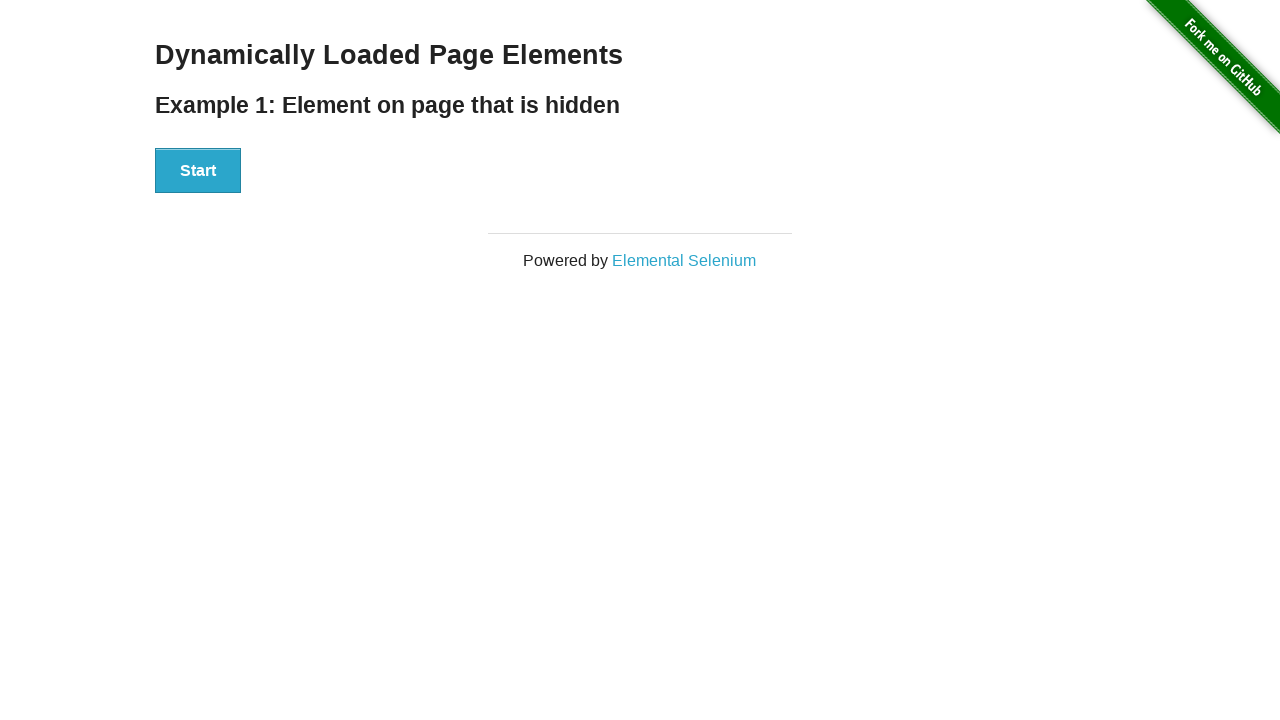

Clicked the Start button at (198, 171) on #start button
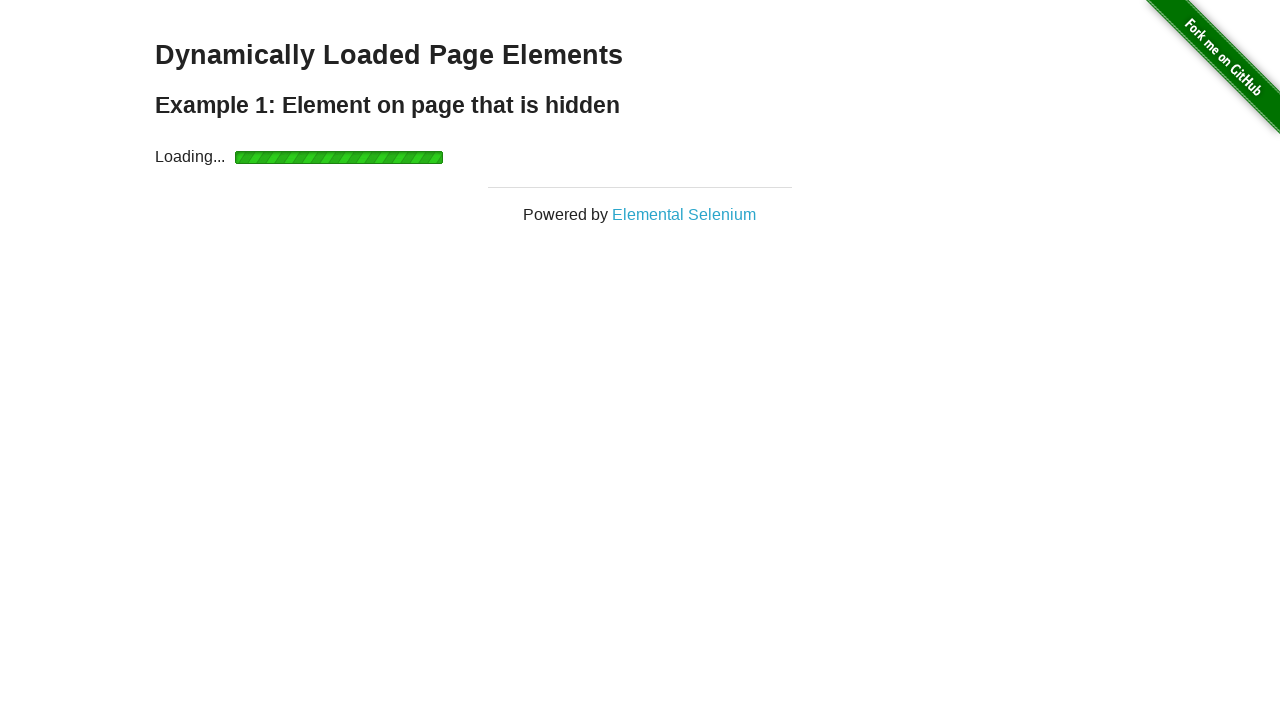

Made hidden element visible using JavaScript
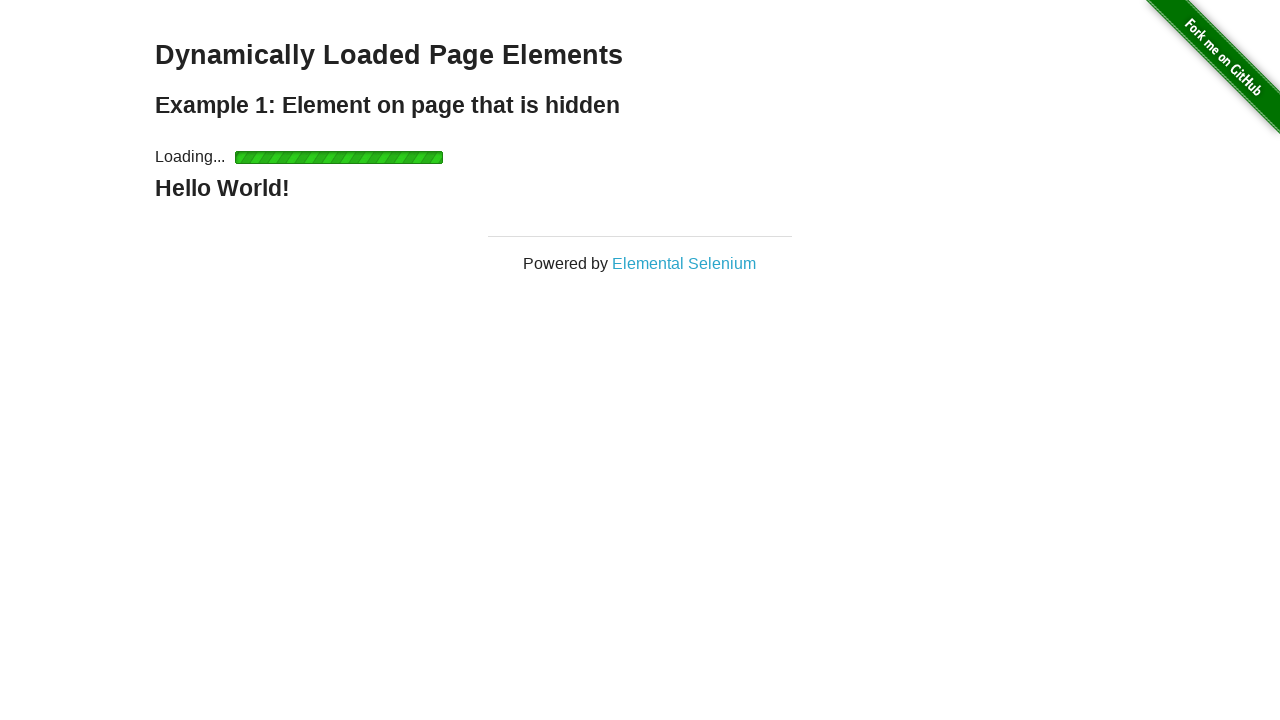

Verified hidden element is now visible
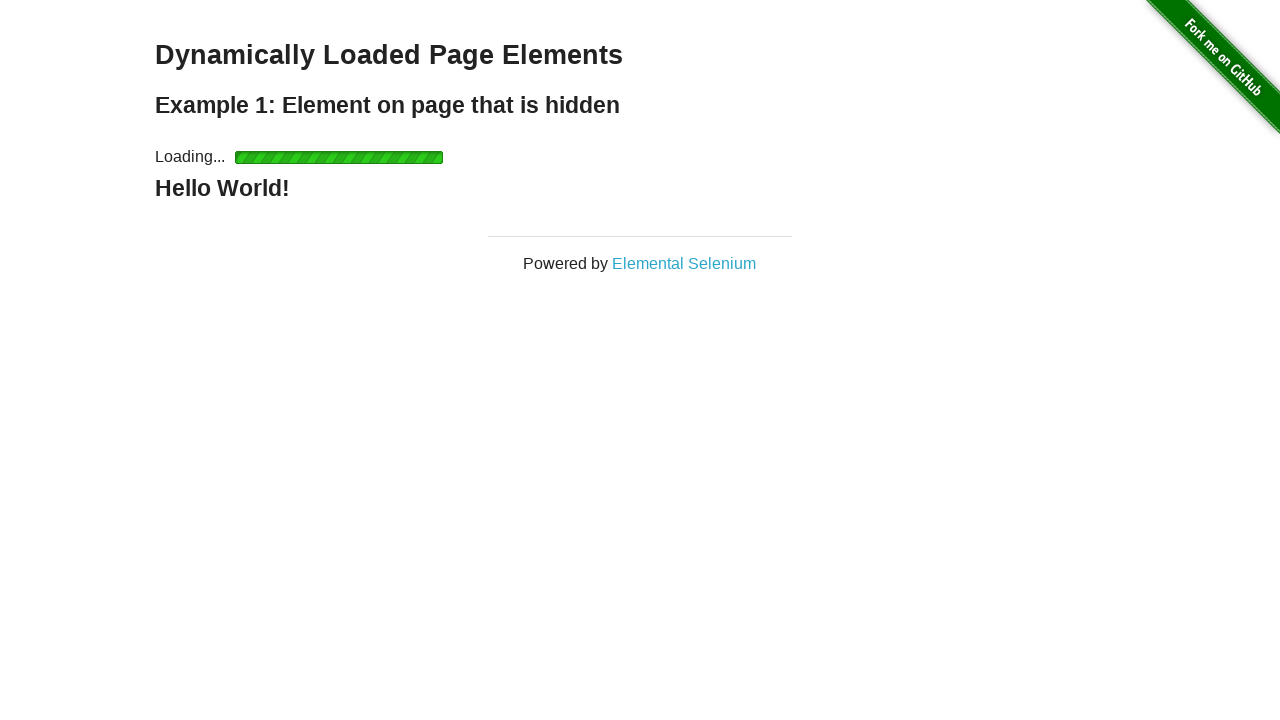

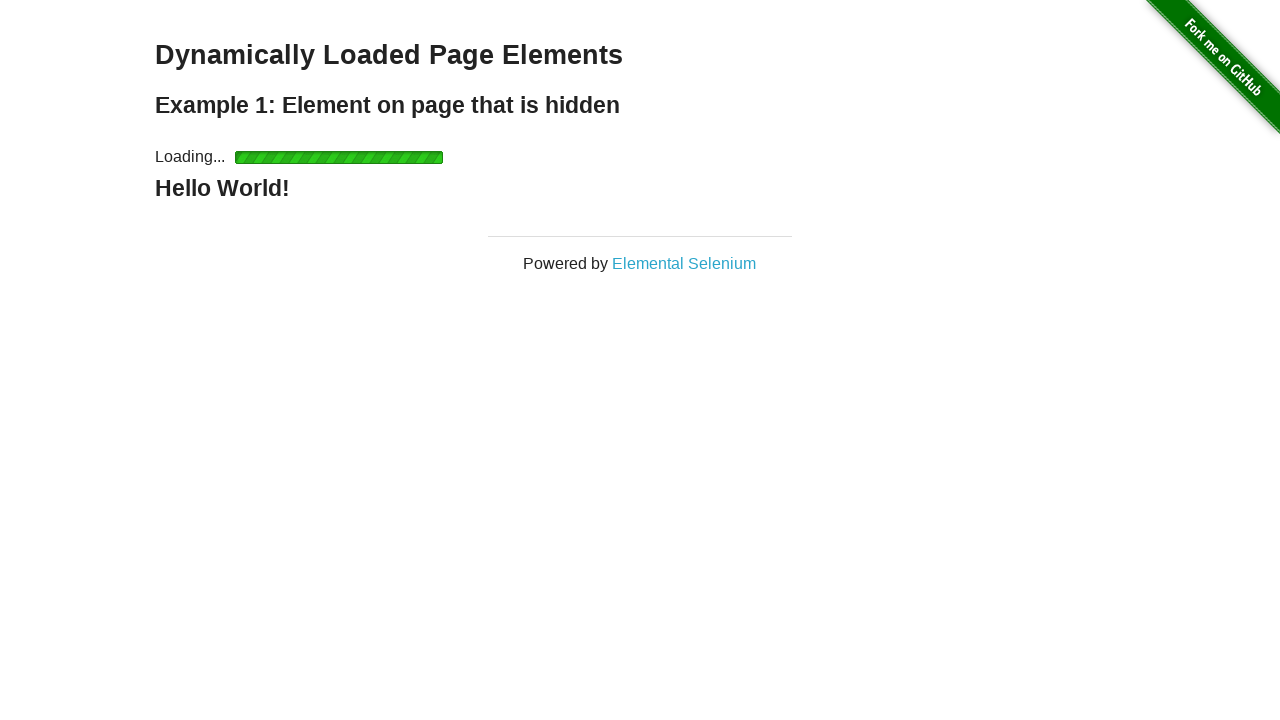